Tests that clicking the Email column header sorts the email addresses in ascending alphabetical order

Starting URL: http://the-internet.herokuapp.com/tables

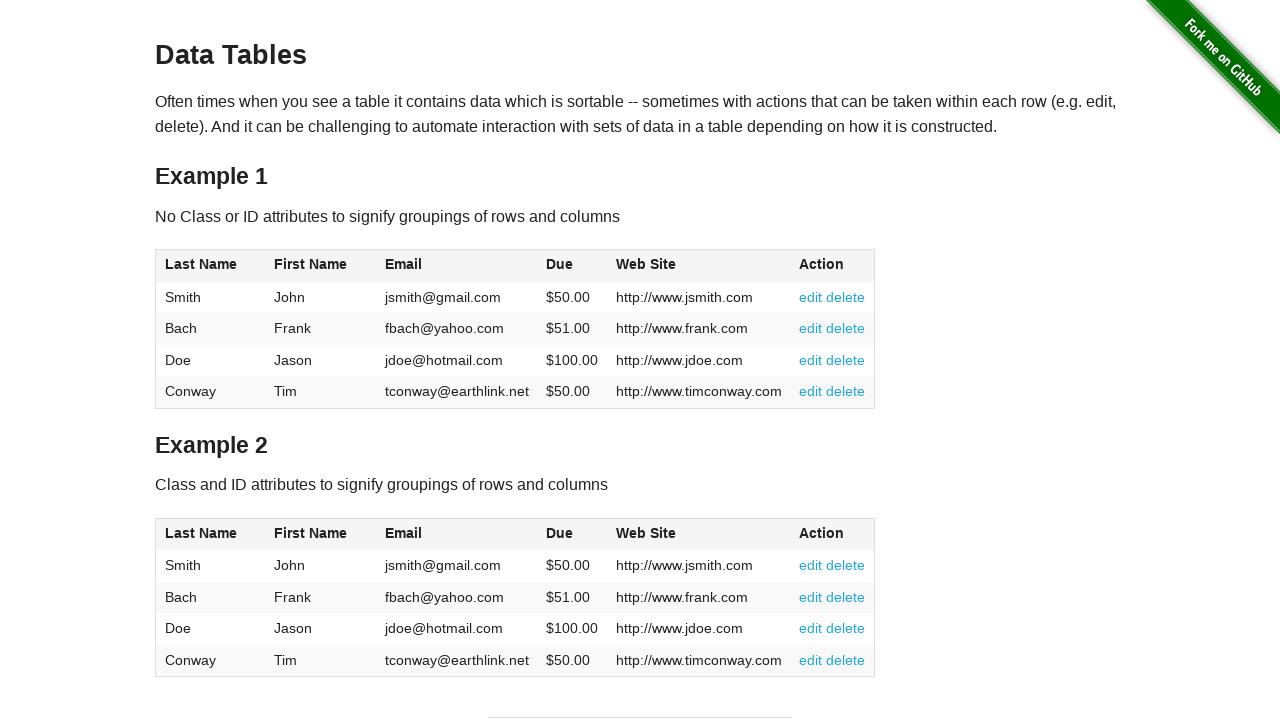

Clicked Email column header to sort ascending at (457, 266) on #table1 thead tr th:nth-of-type(3)
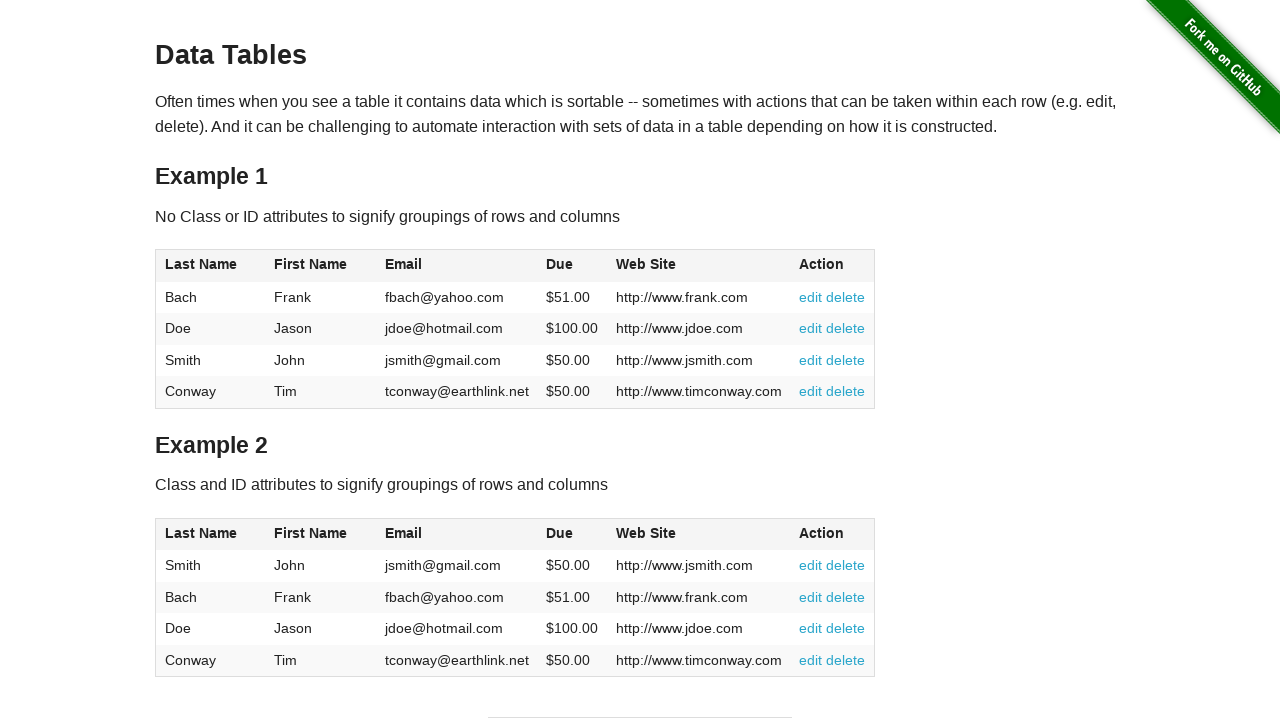

Table sorted and email column data is visible
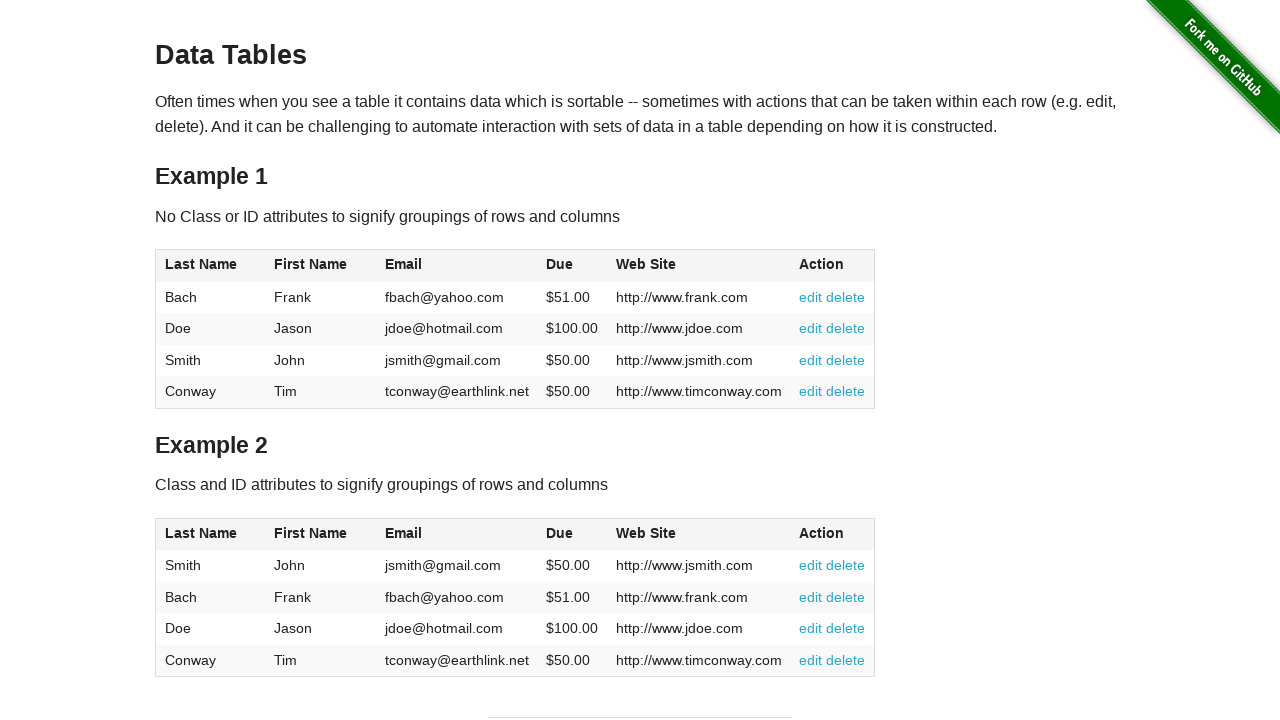

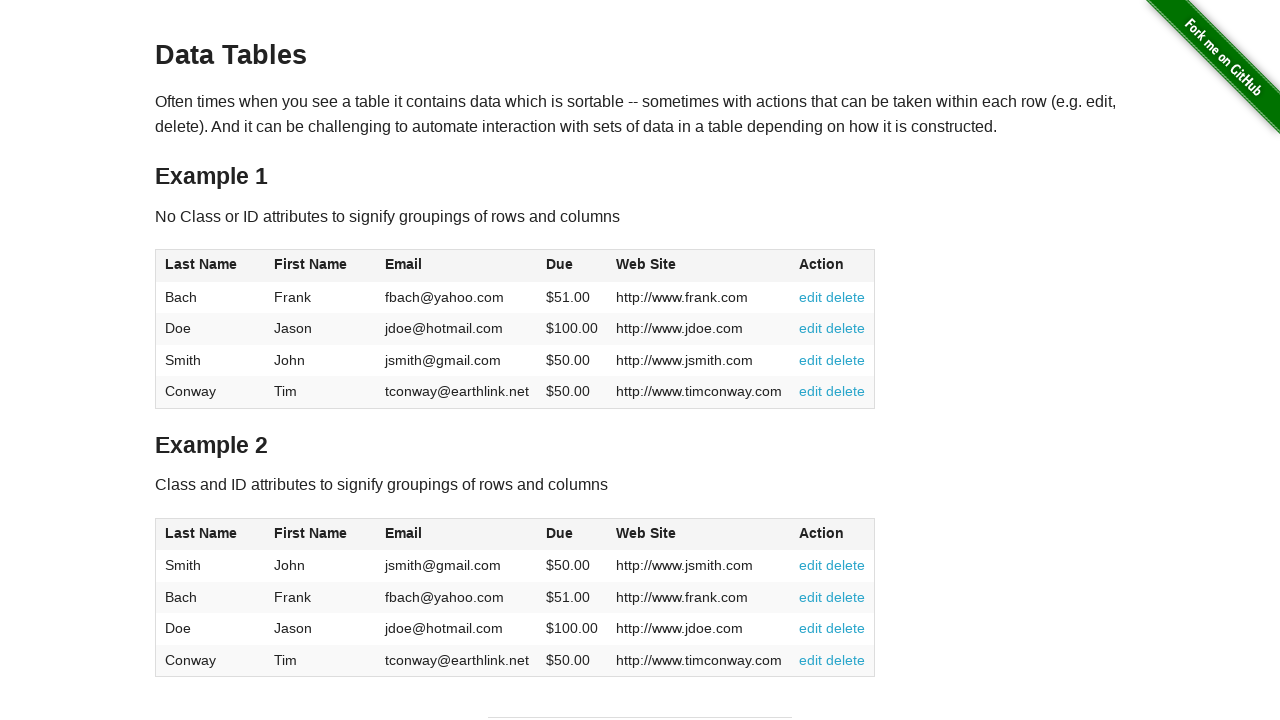